Fills out a comprehensive form with various input types including text fields, checkboxes, radio buttons, dropdown, and textarea, then submits the form

Starting URL: https://practice-automation.com/form-fields/

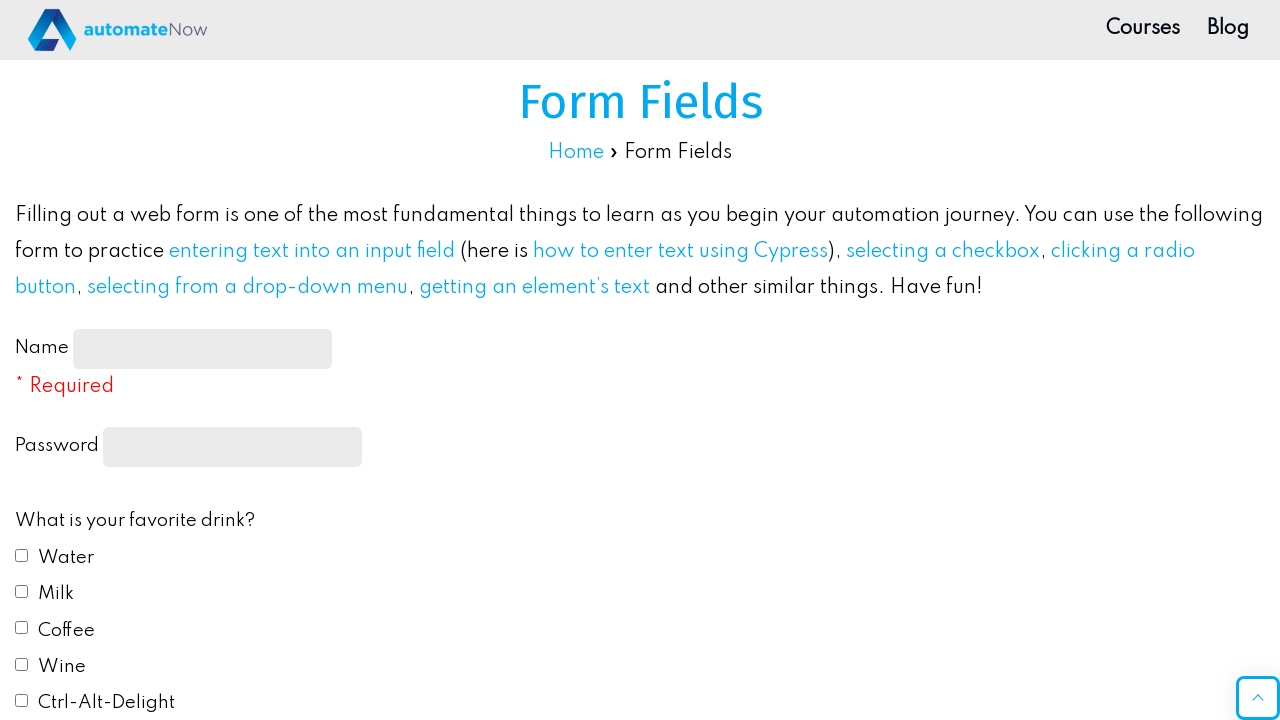

Filled name field with 'John Smith' on #name-input
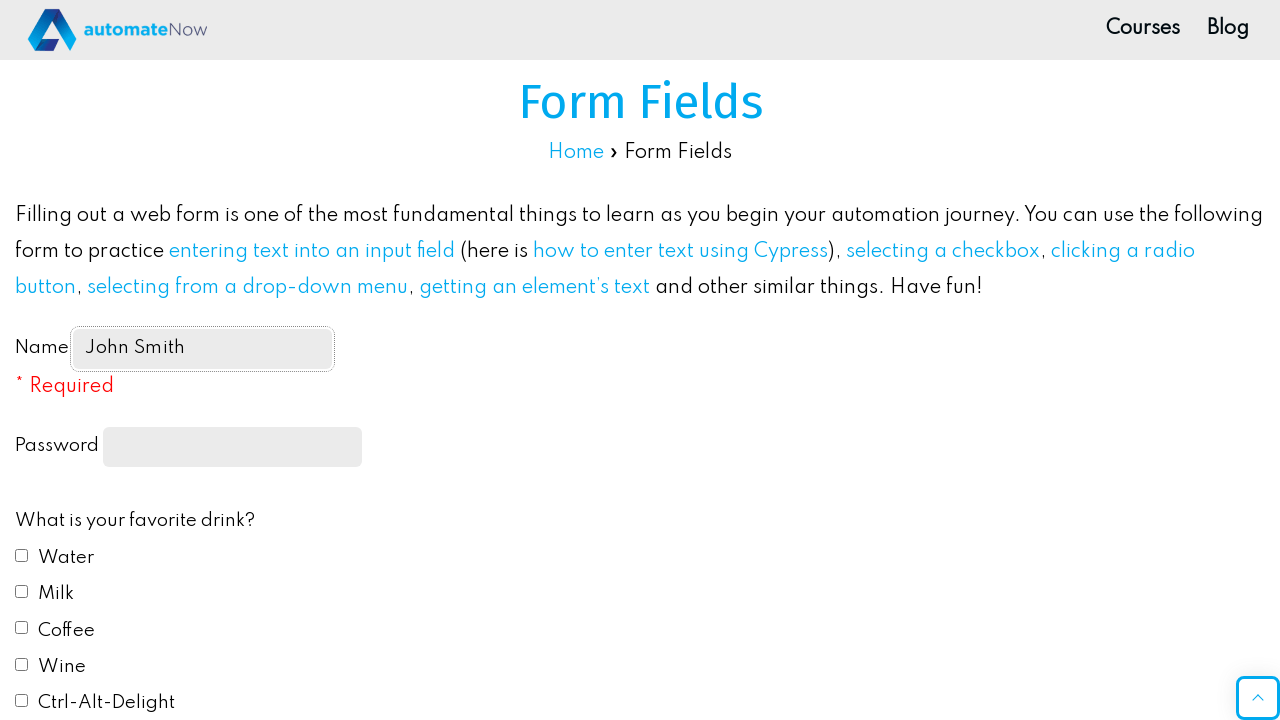

Filled password field with 'SecurePass456!' on //label[contains(text(),'Password')]/input
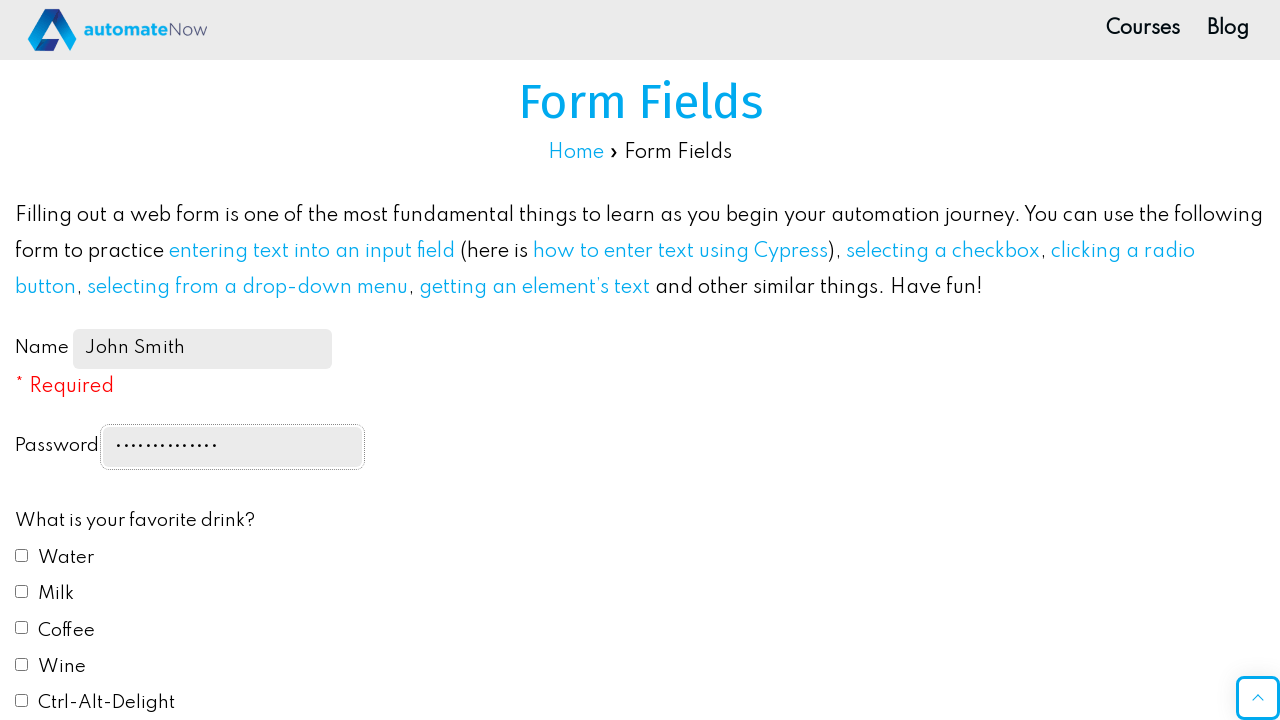

Checked 'drink1' checkbox at (22, 555) on #drink1
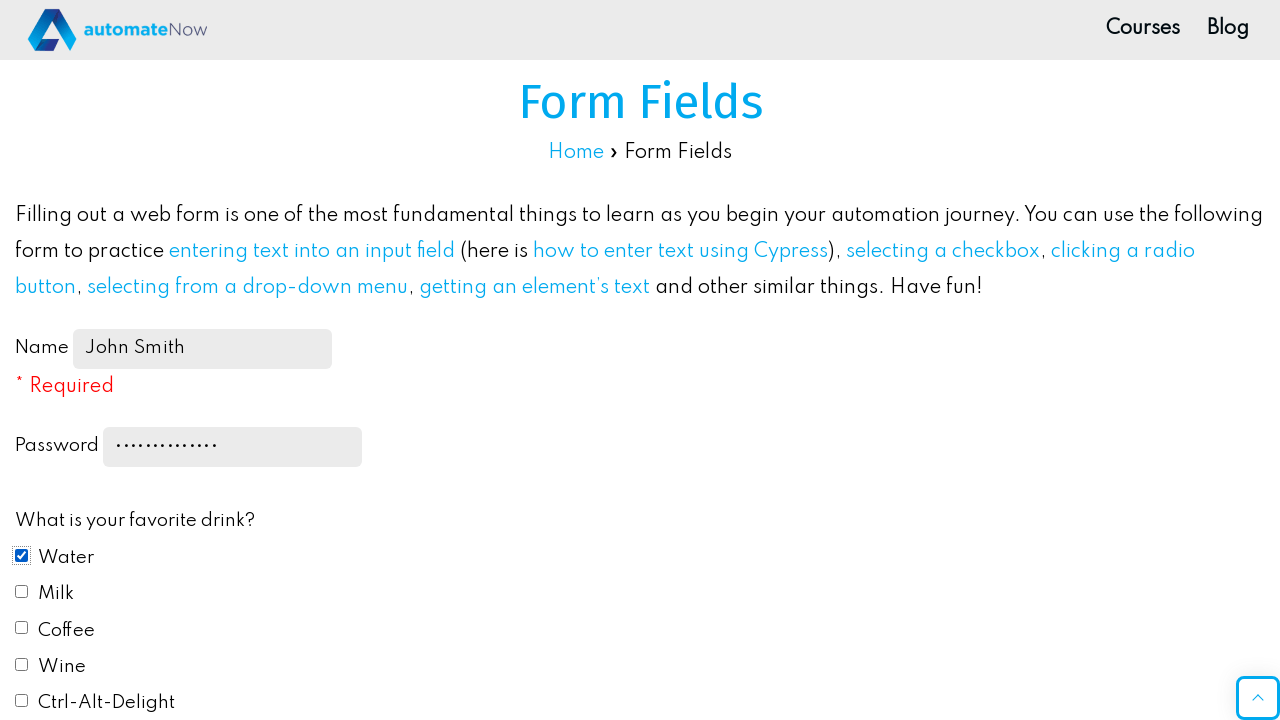

Checked 'drink2' checkbox at (22, 591) on #drink2
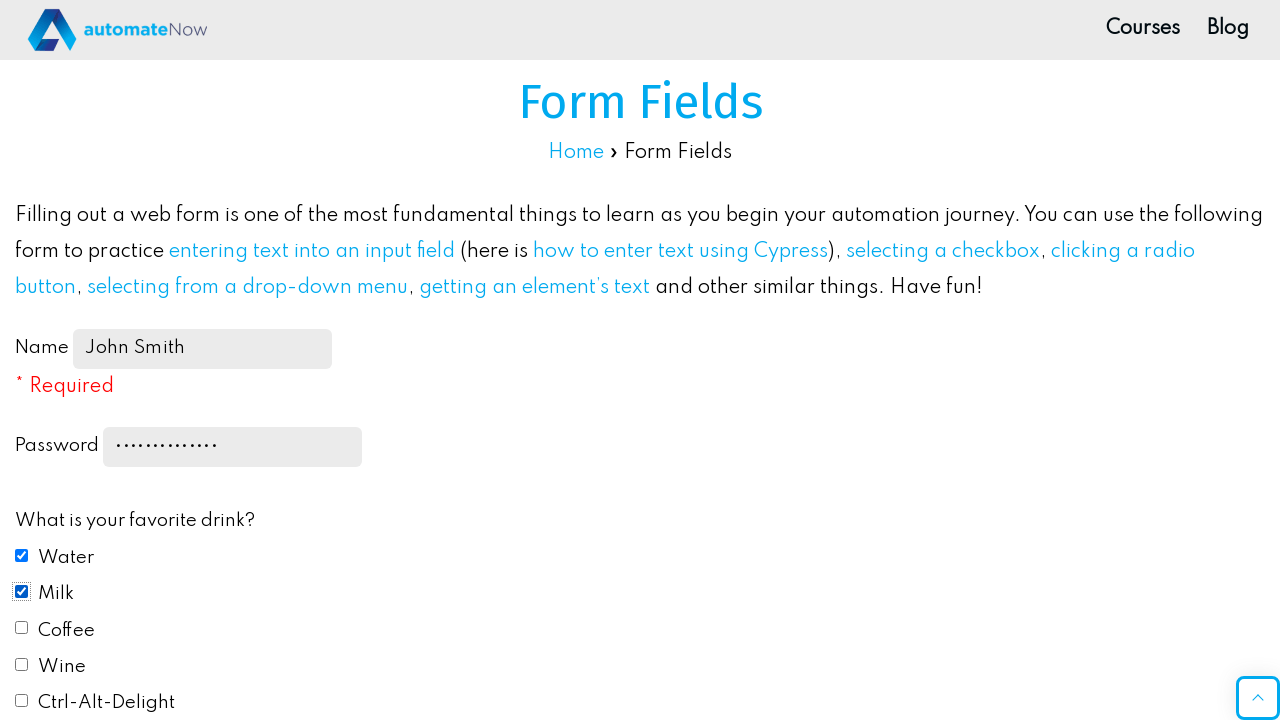

Checked 'drink3' checkbox at (22, 628) on #drink3
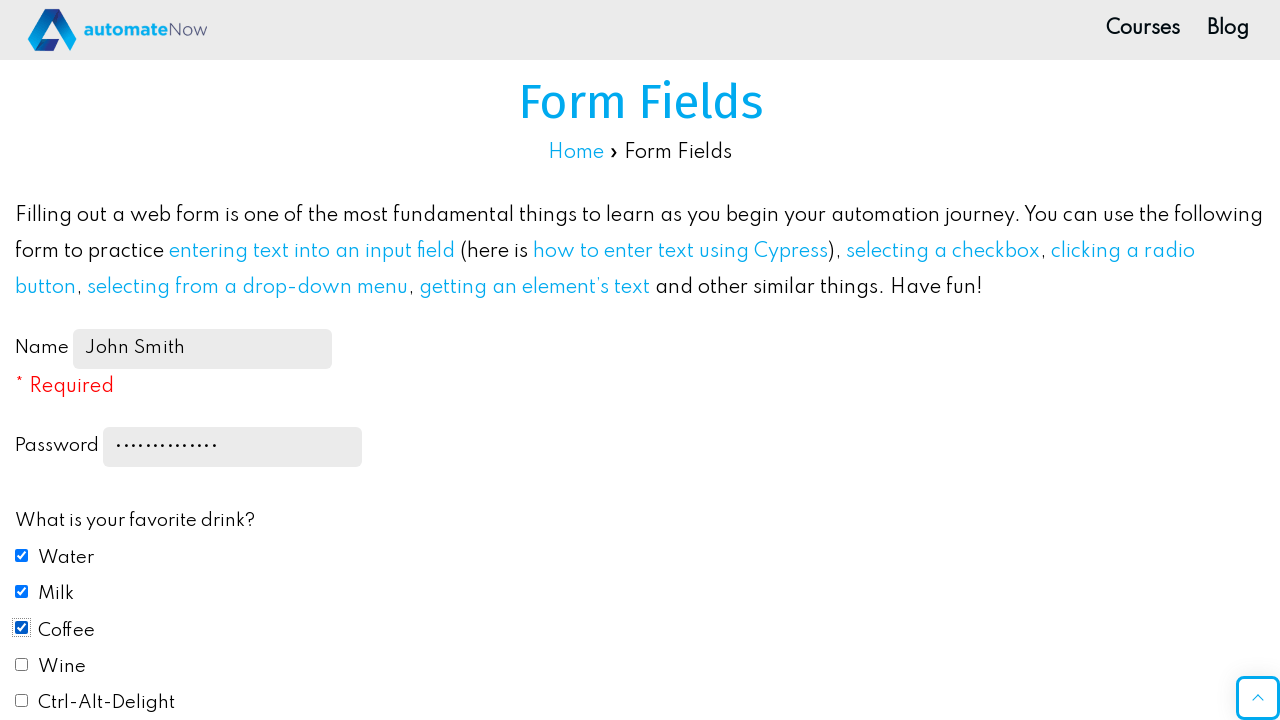

Selected color2 radio button at (22, 361) on #color2
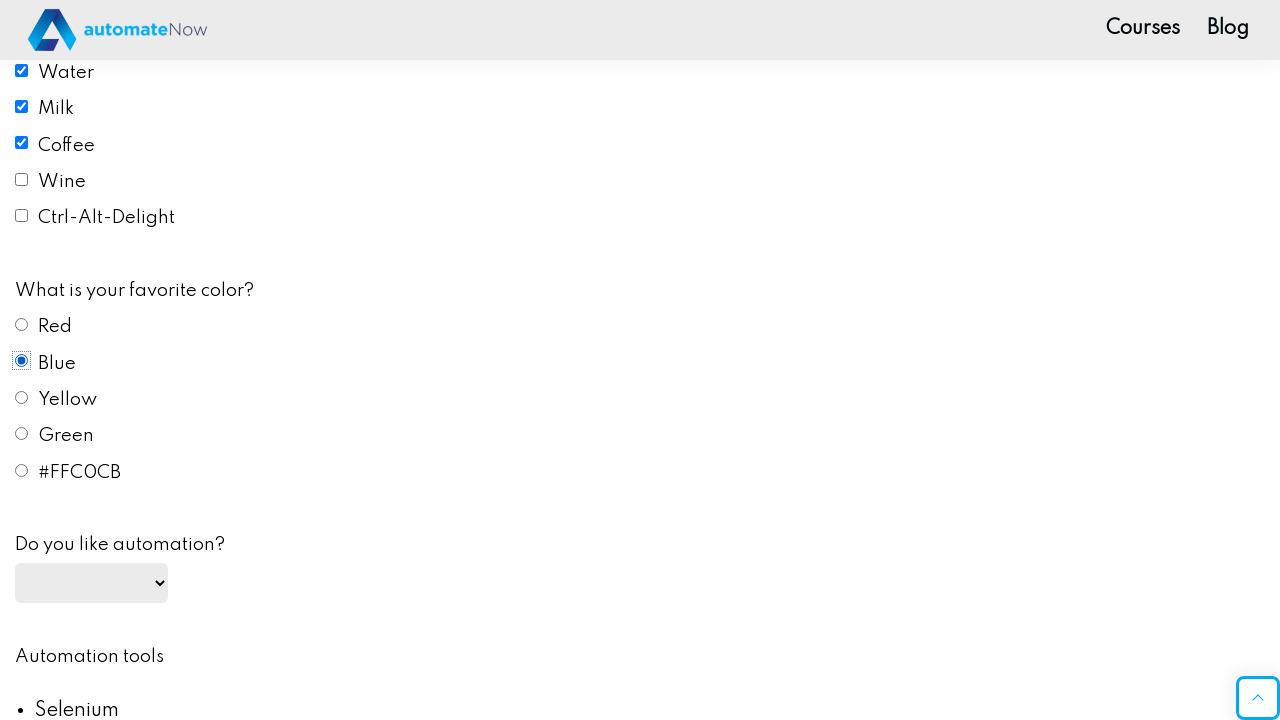

Selected 'Yes' from automation dropdown on #automation
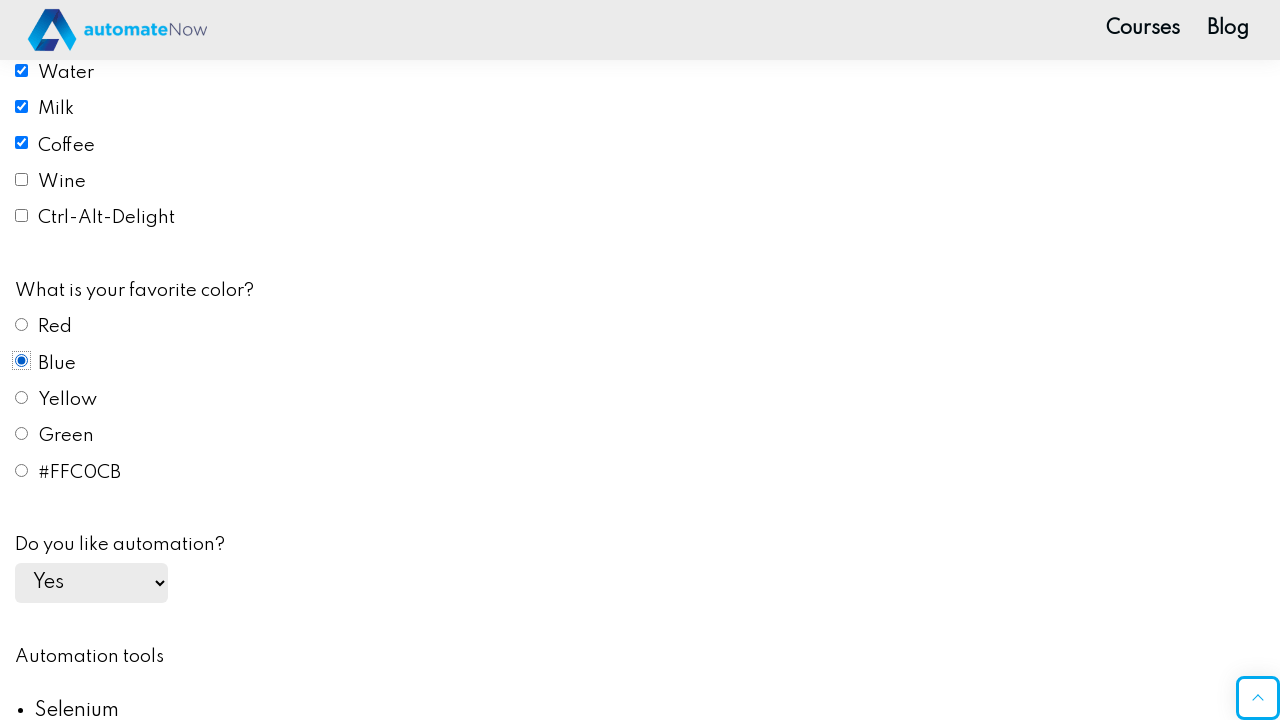

Filled email field with 'testuser@example.com' on #email
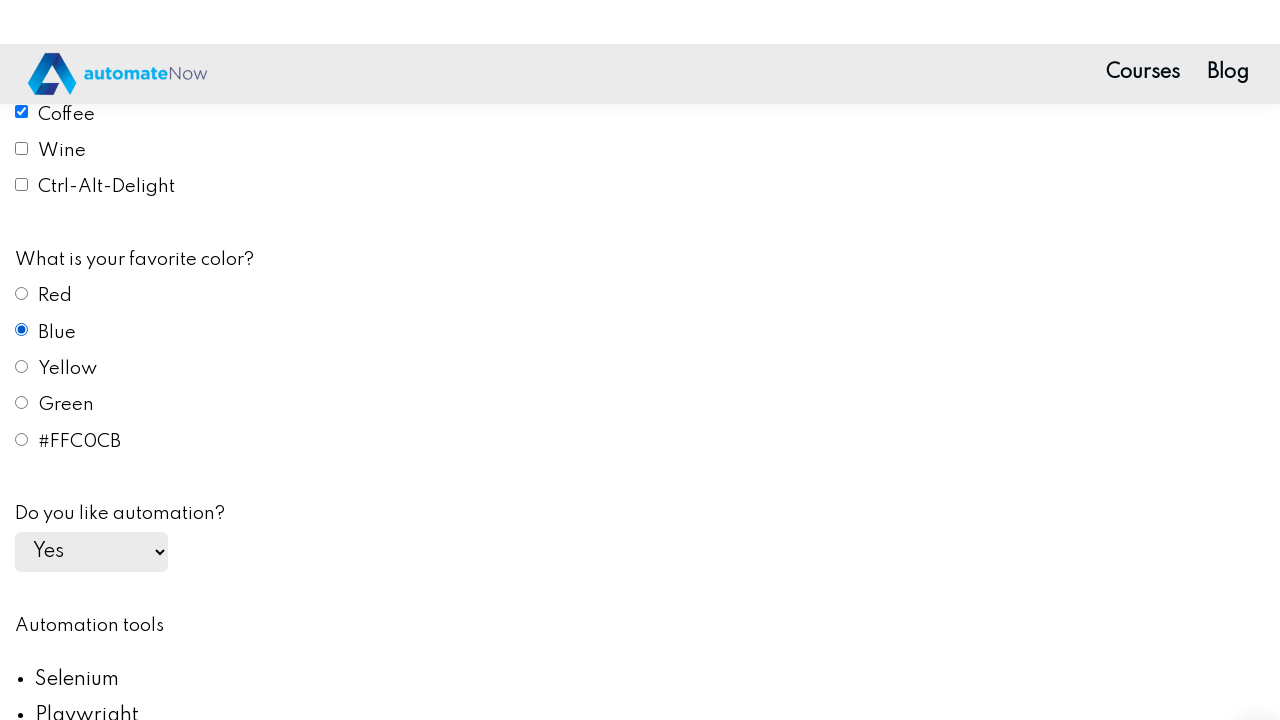

Filled message field with test message on #message
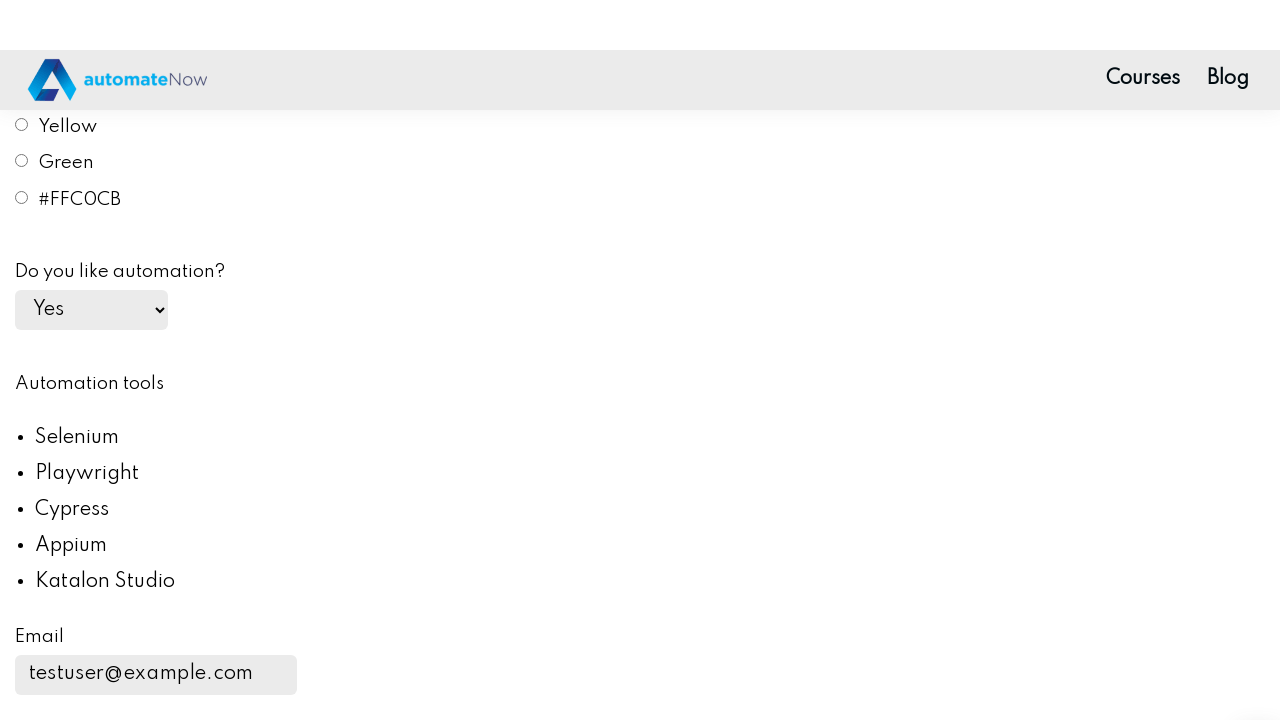

Clicked submit button to submit form at (108, 361) on #submit-btn
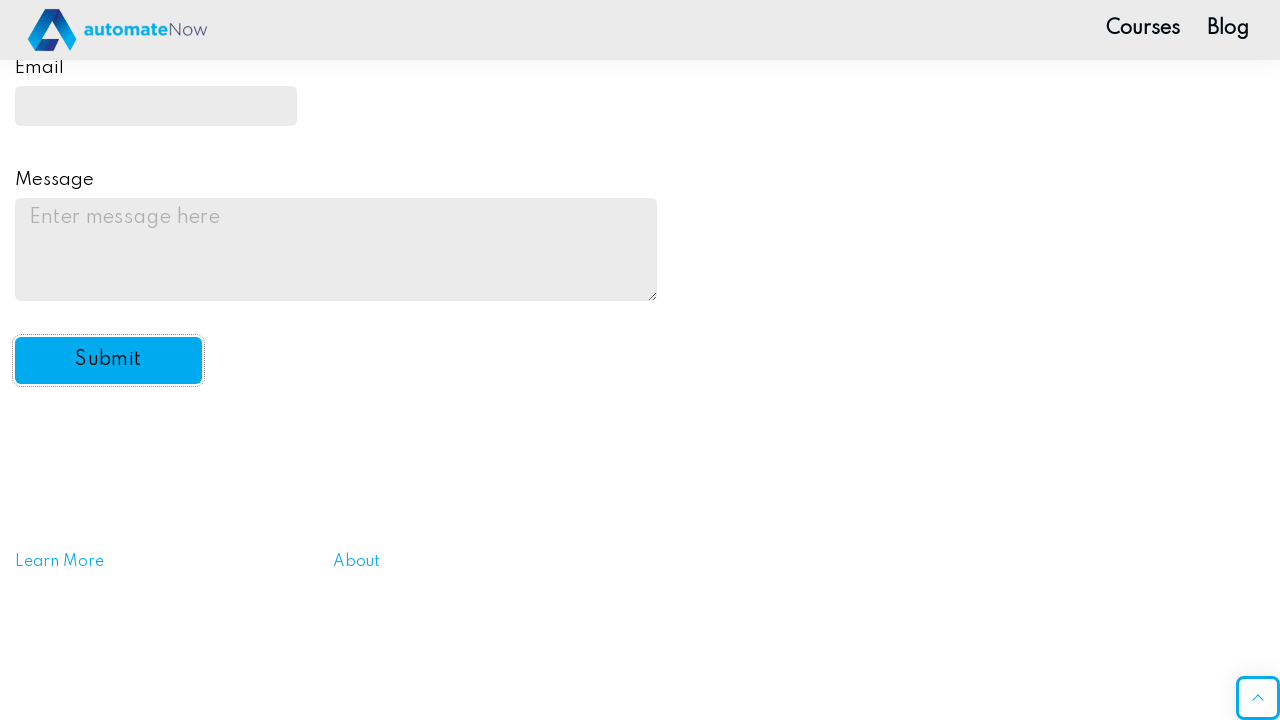

Waited 2 seconds for form submission to complete
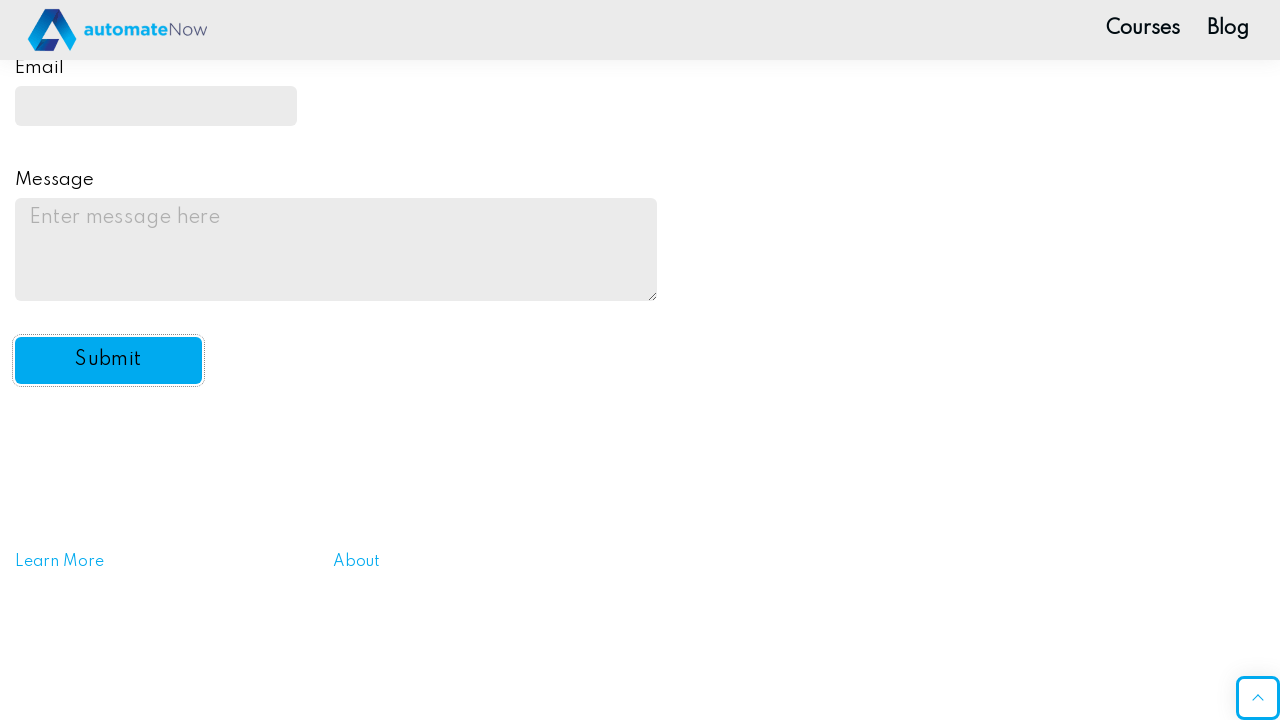

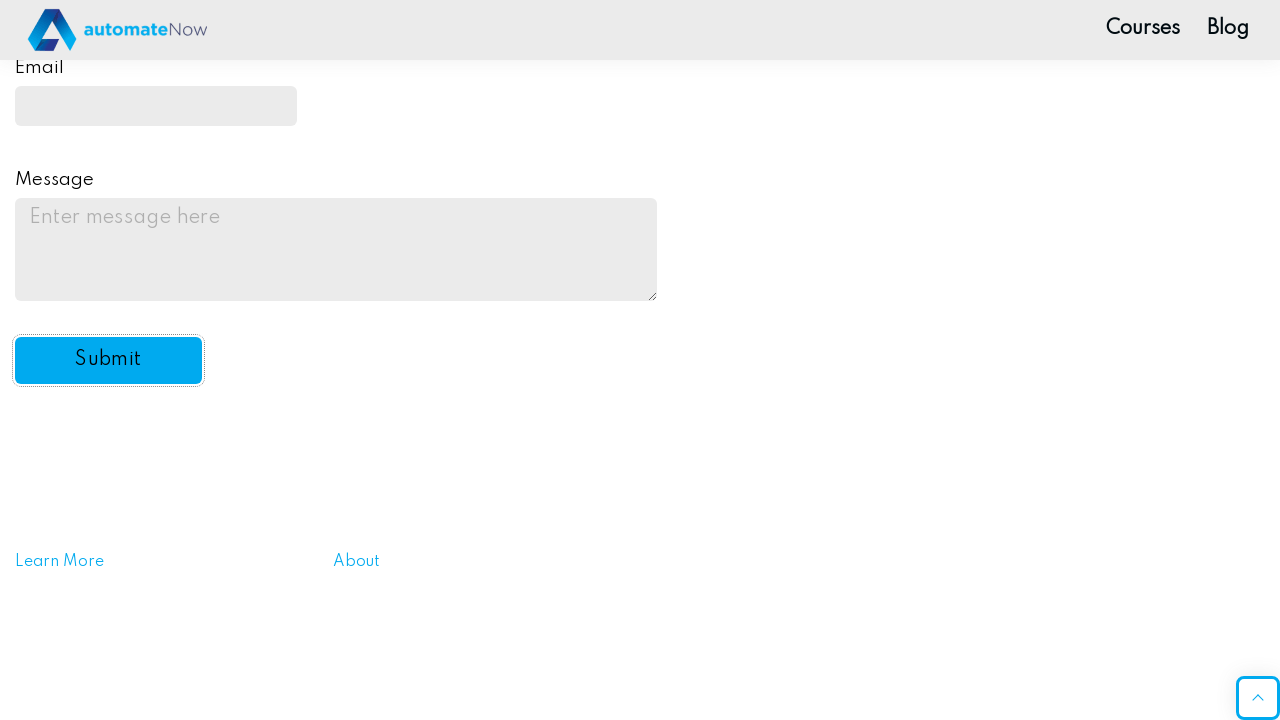